Tests AJAX functionality by clicking a button and waiting for dynamic content to load

Starting URL: http://uitestingplayground.com/ajax

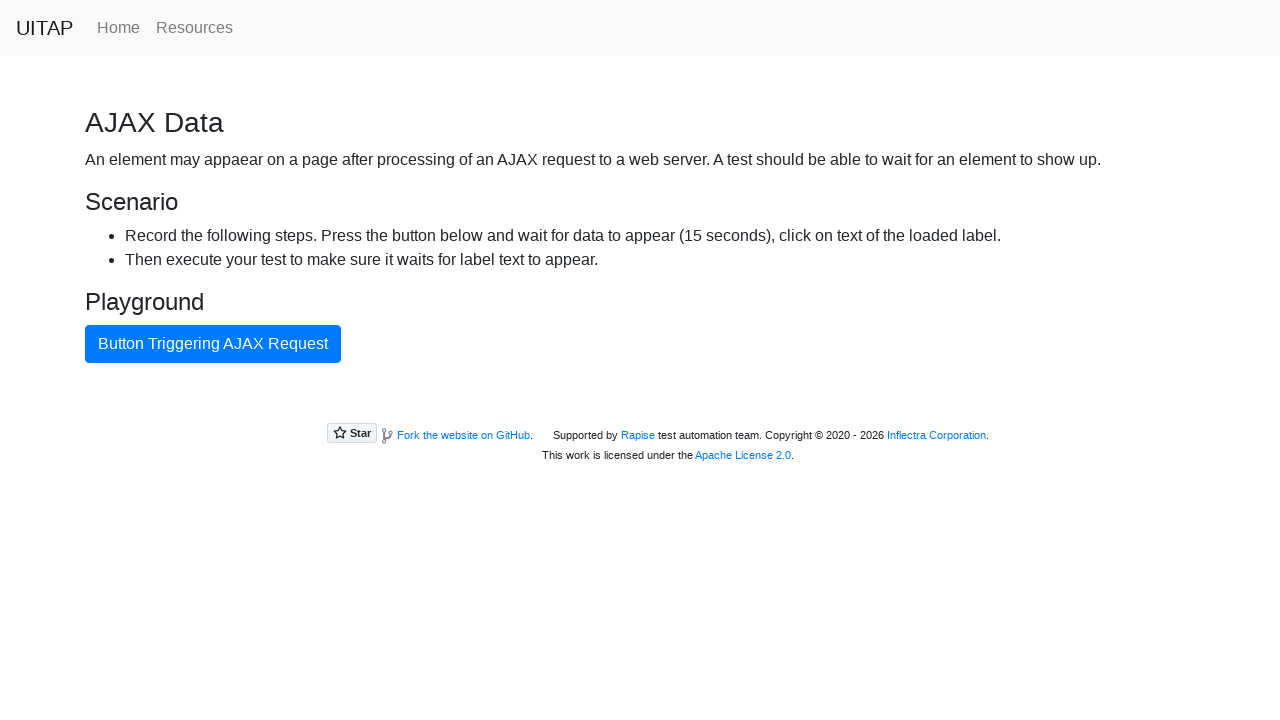

Clicked the blue AJAX button at (213, 344) on #ajaxButton
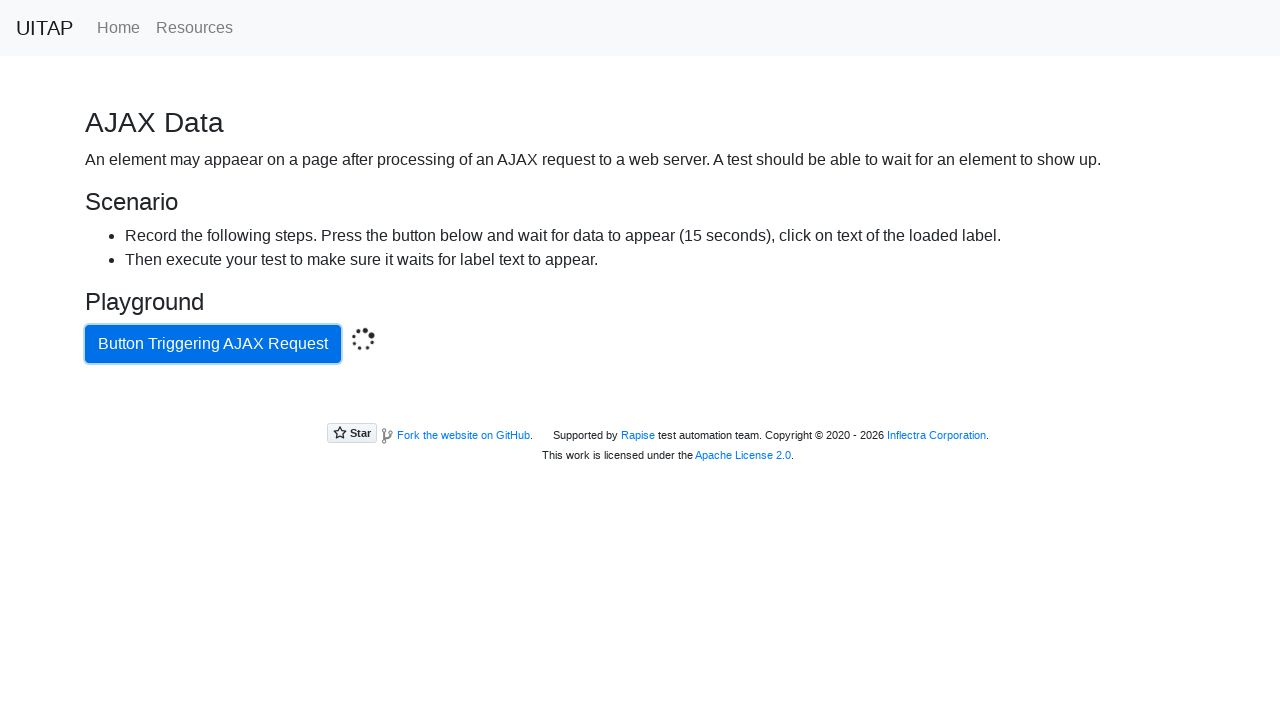

Success message appeared after AJAX request completed
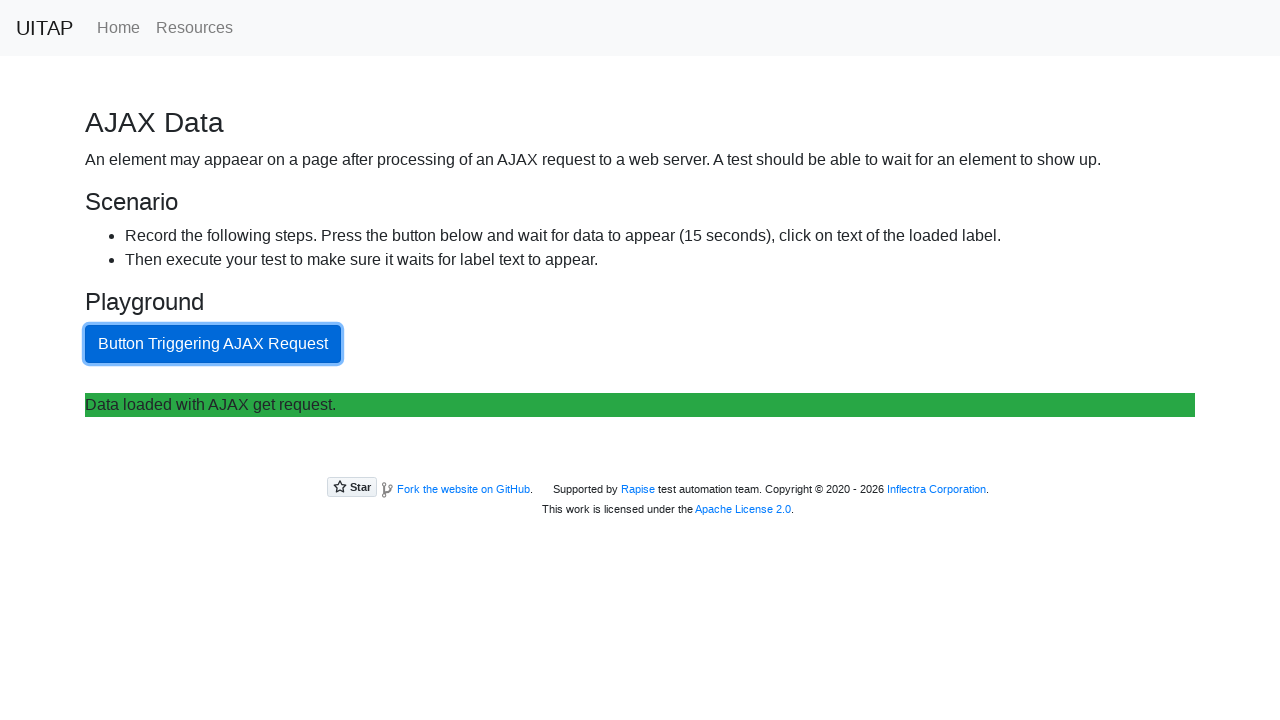

Retrieved success message text: Data loaded with AJAX get request.
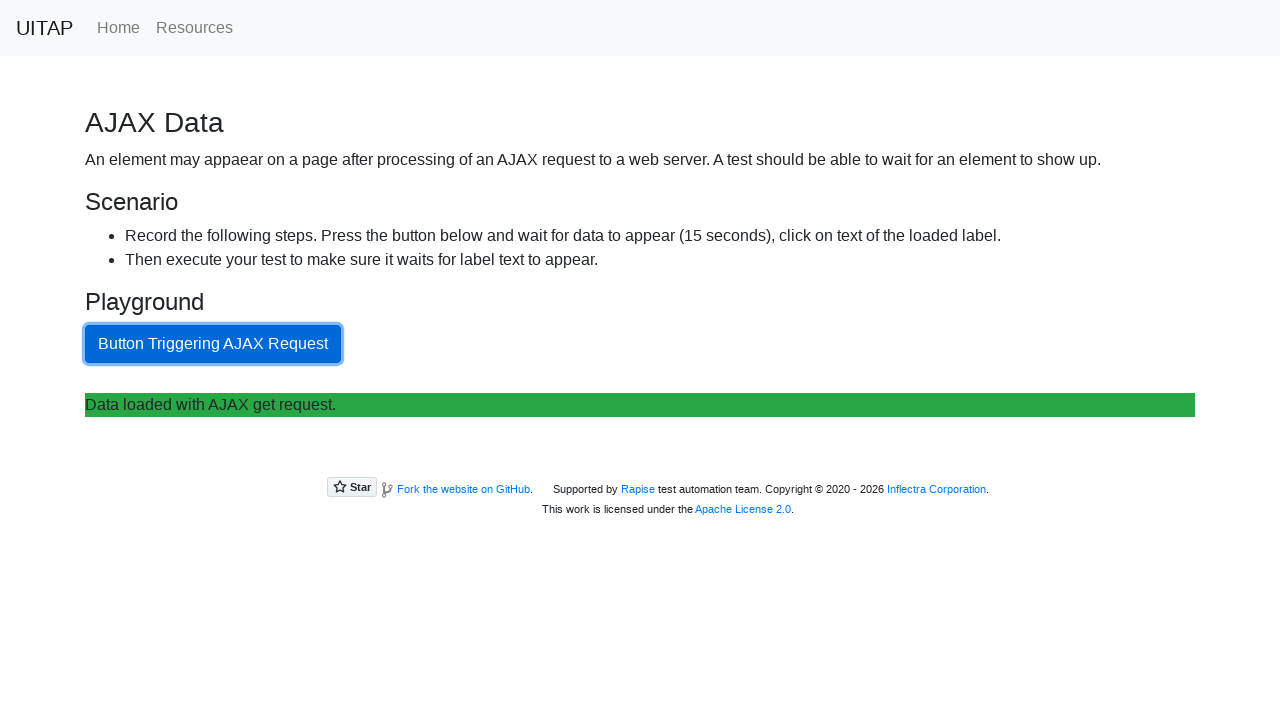

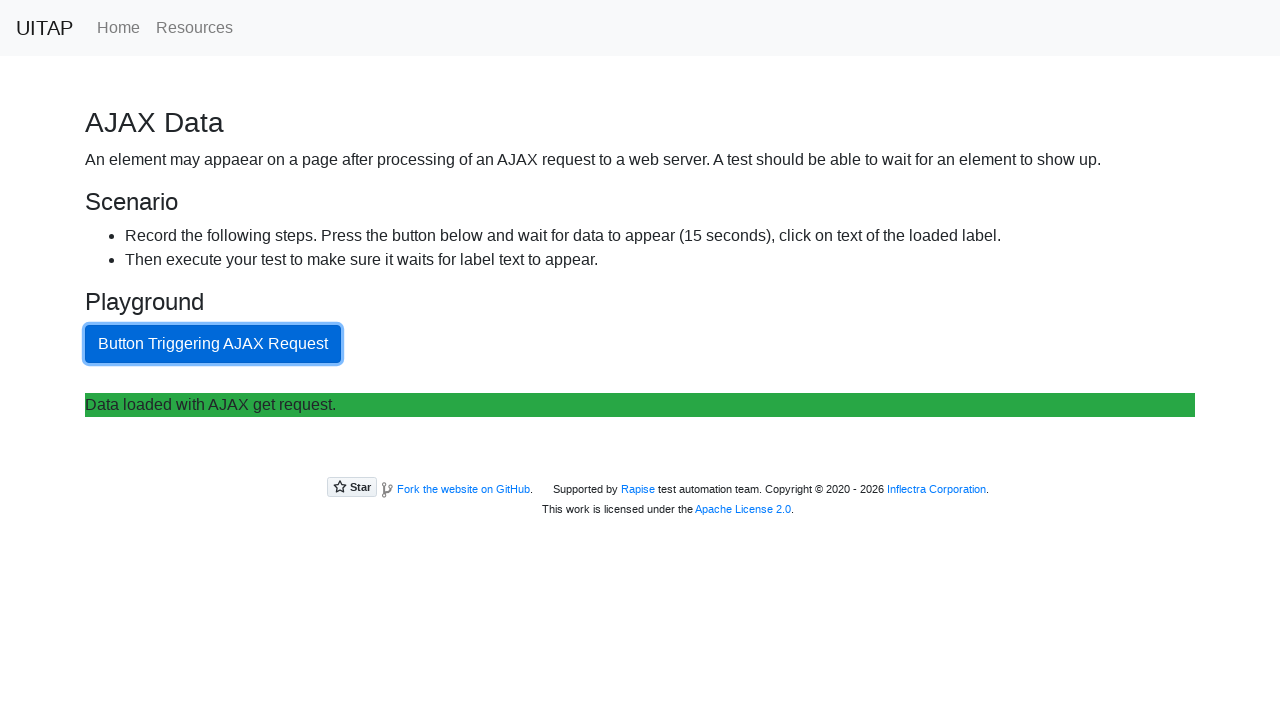